Tests form validation by navigating to the form authentication page and entering text with special characters in the username field

Starting URL: http://the-internet.herokuapp.com/

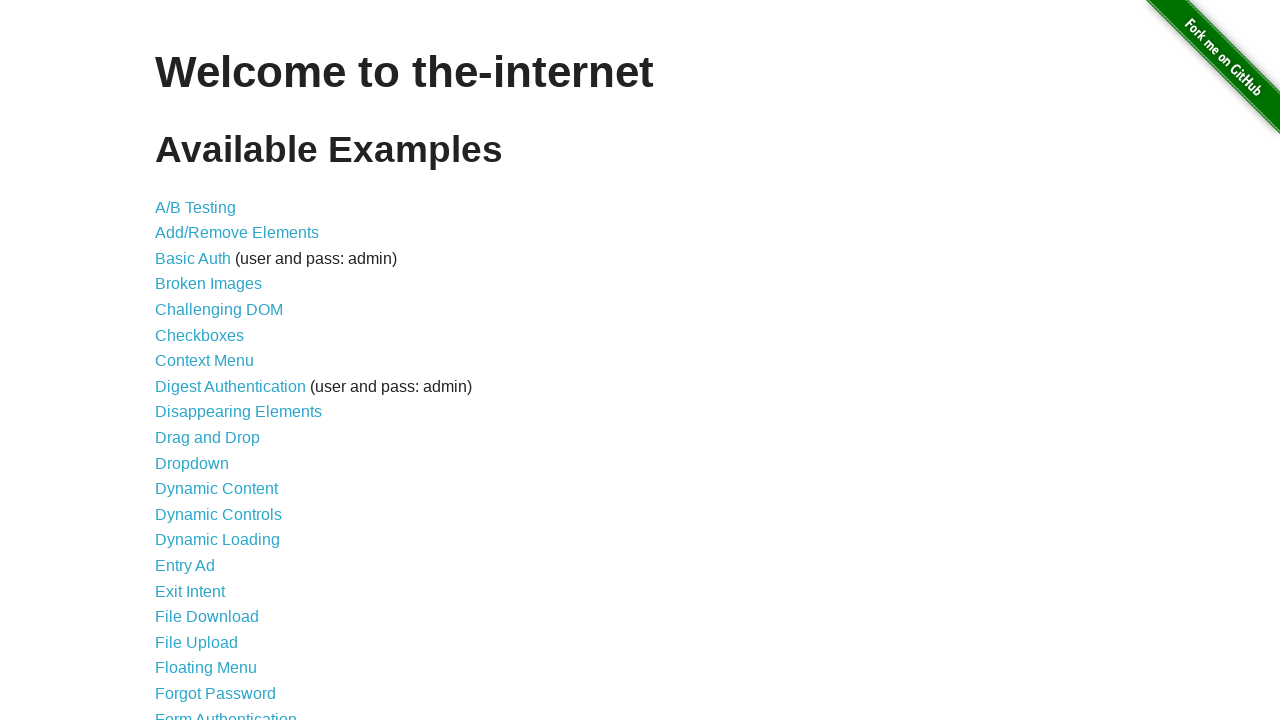

Clicked on Form Authentication link at (226, 712) on text=Form Authentication
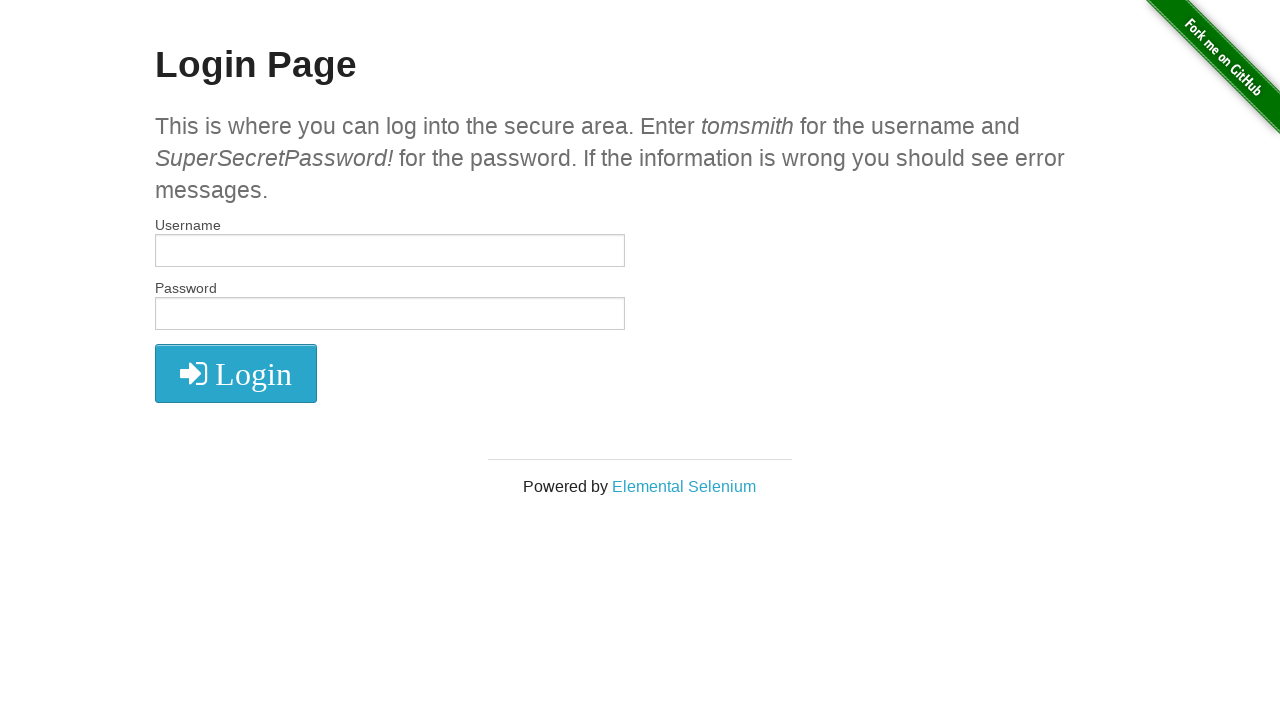

Login page loaded successfully
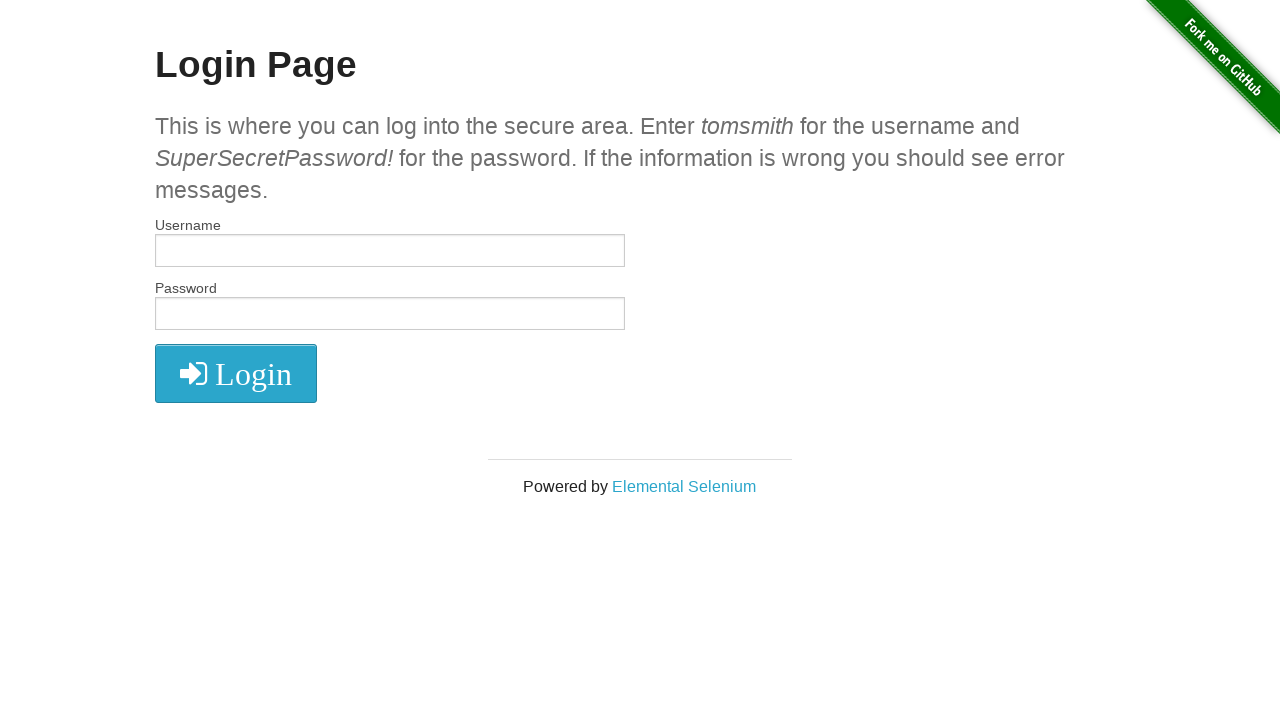

Entered username with special character '@' for validation testing on #username
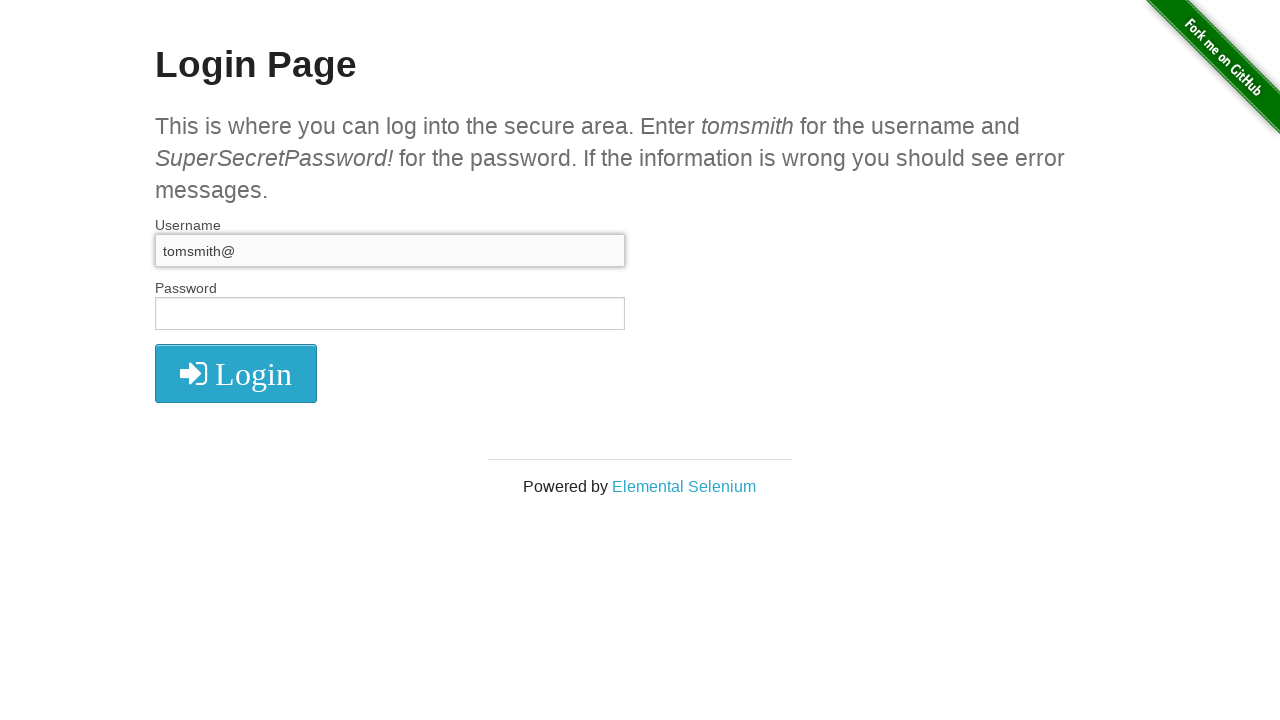

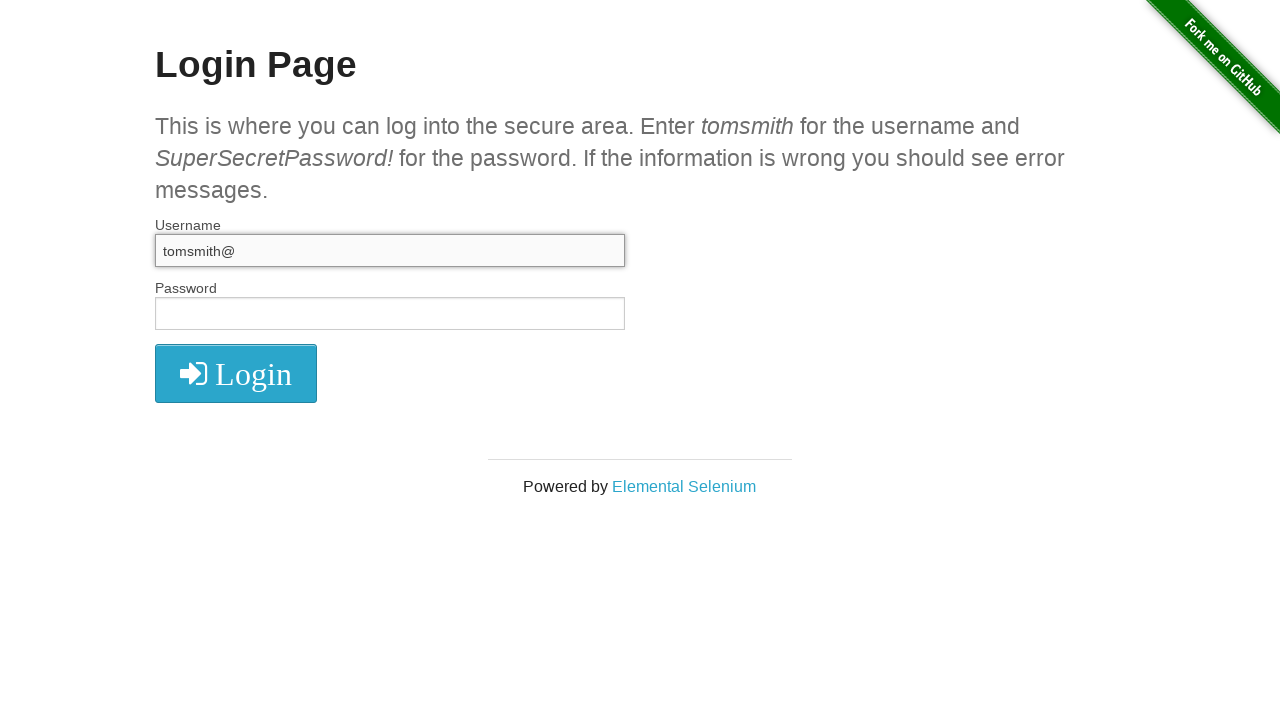